Tests browser window resizing functionality by maximizing the window and then setting it to a specific dimension

Starting URL: https://www.w3schools.com/java/

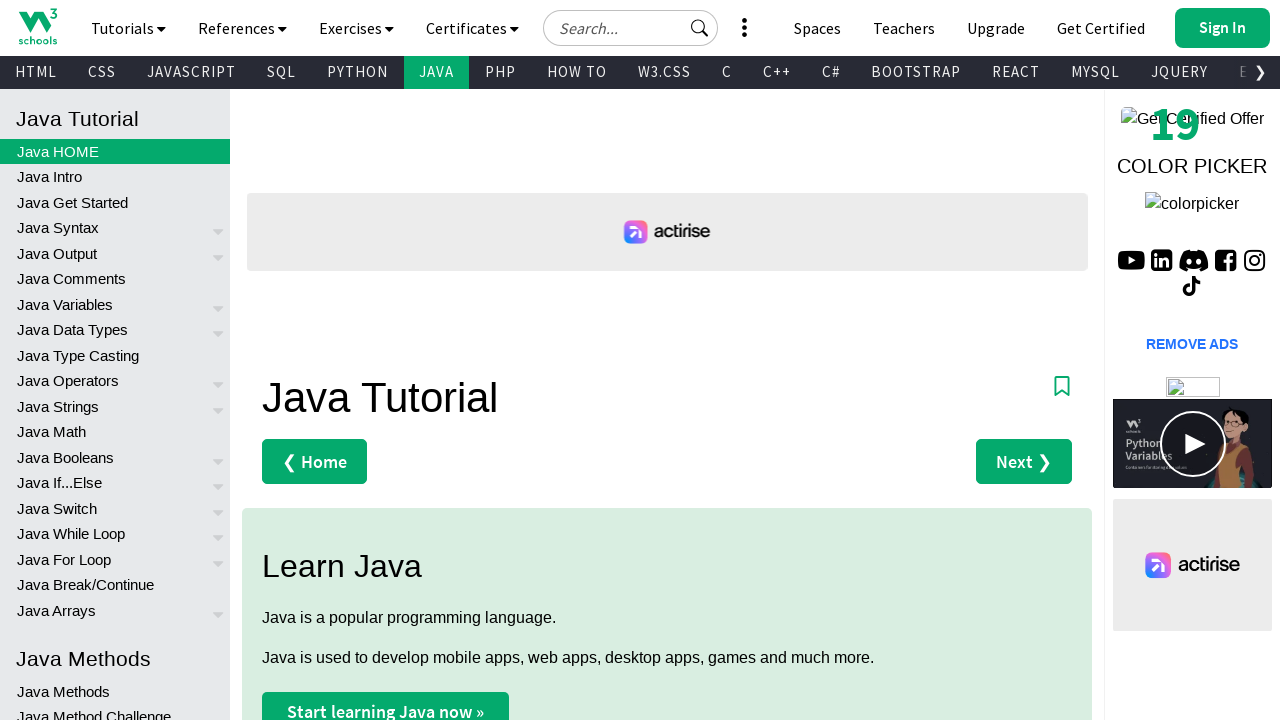

Set viewport size to 1920x1080 (maximized)
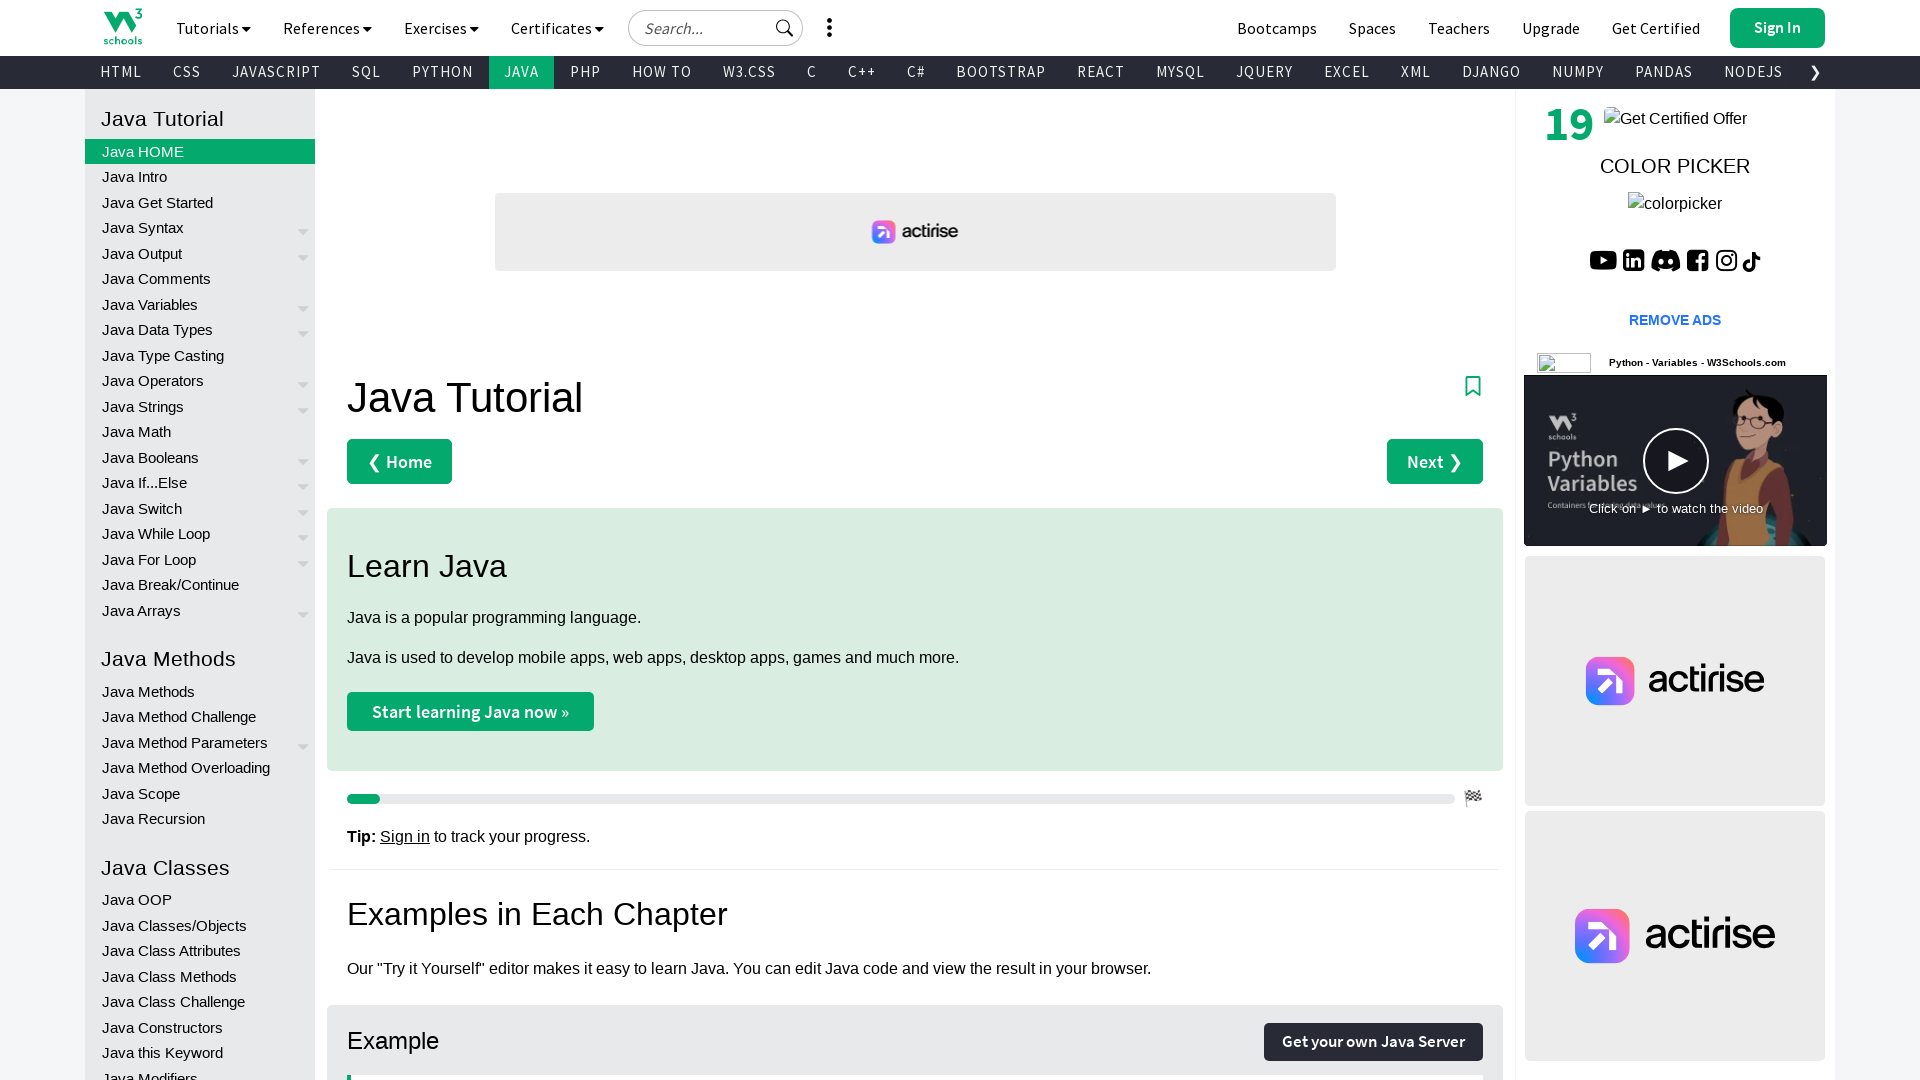

Waited 8 seconds
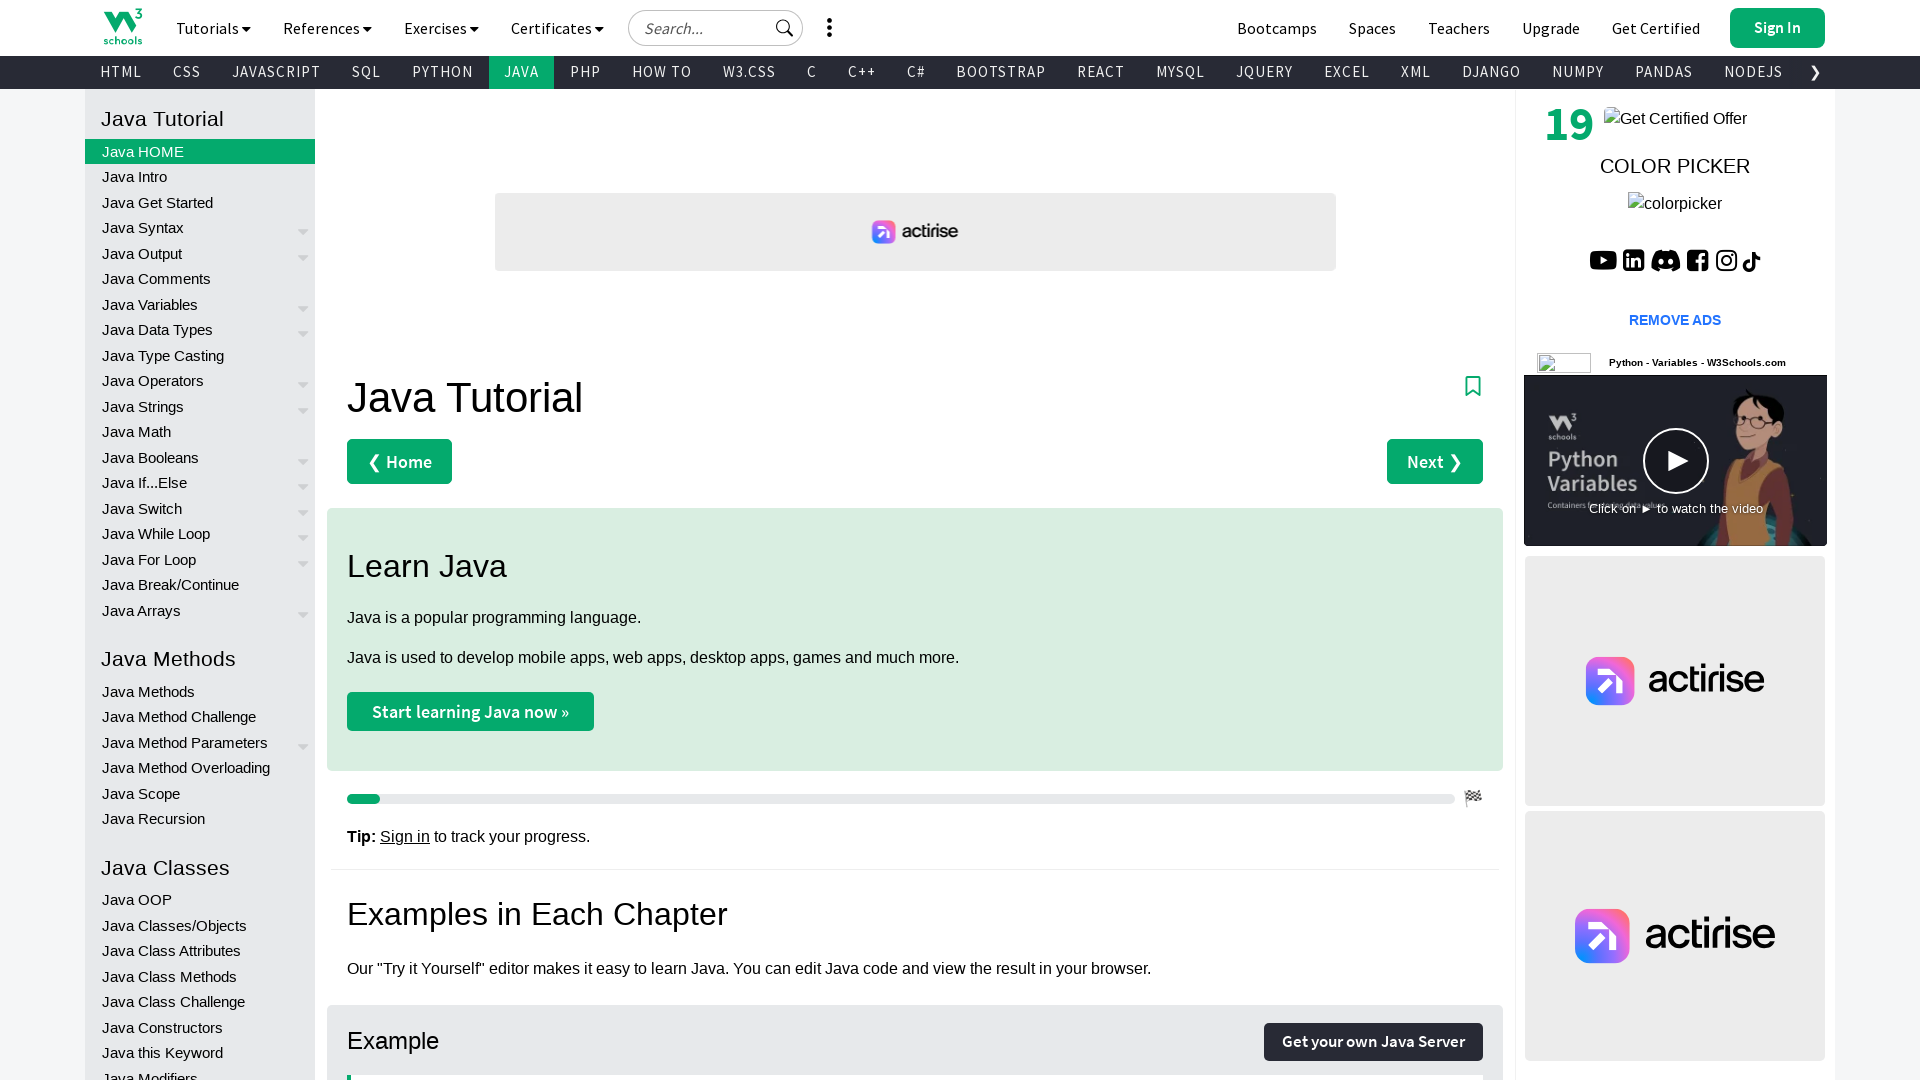

Set viewport size to 1000x600 (specific dimension)
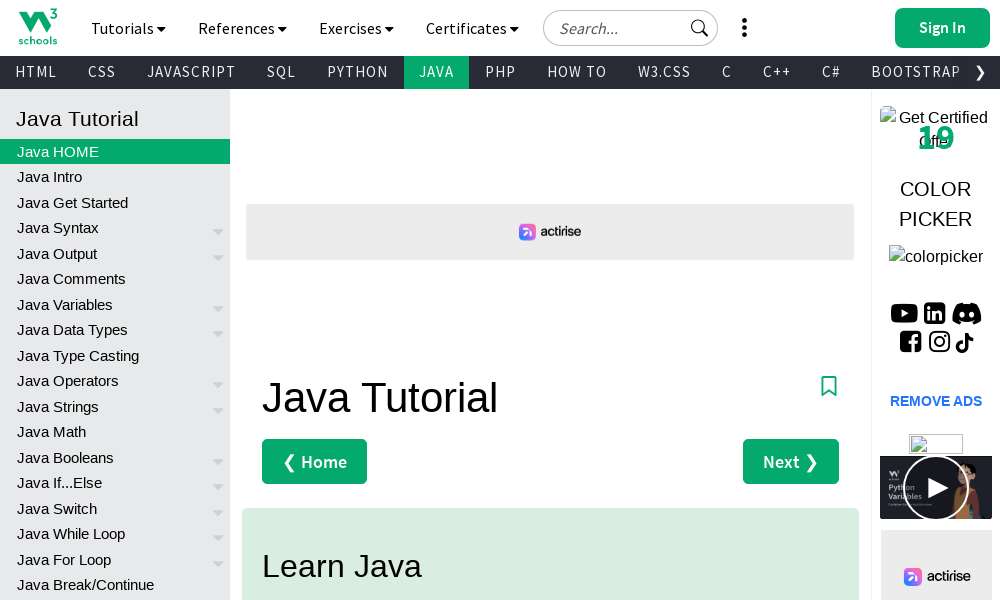

Waited 5 seconds before closing
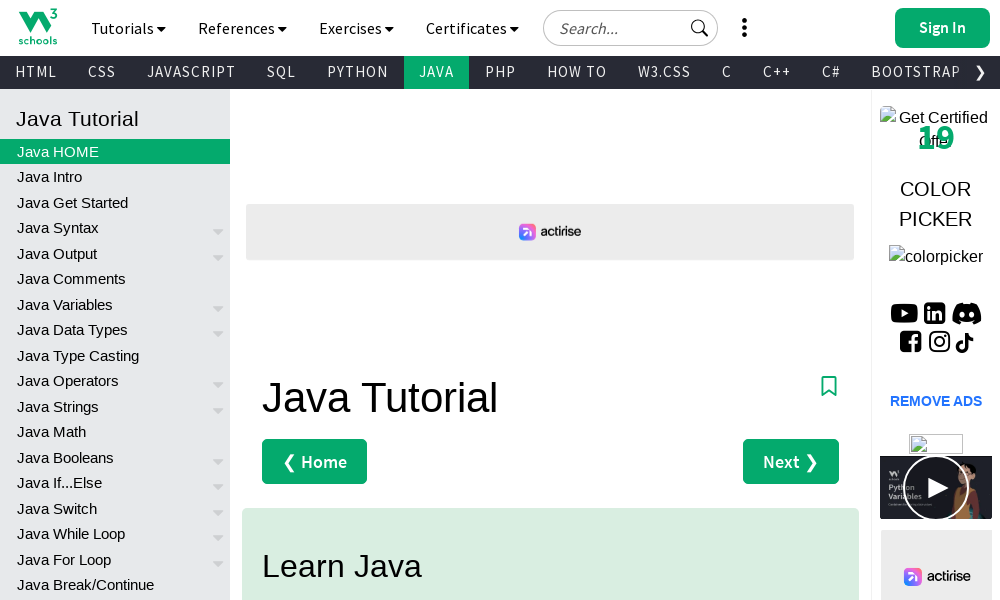

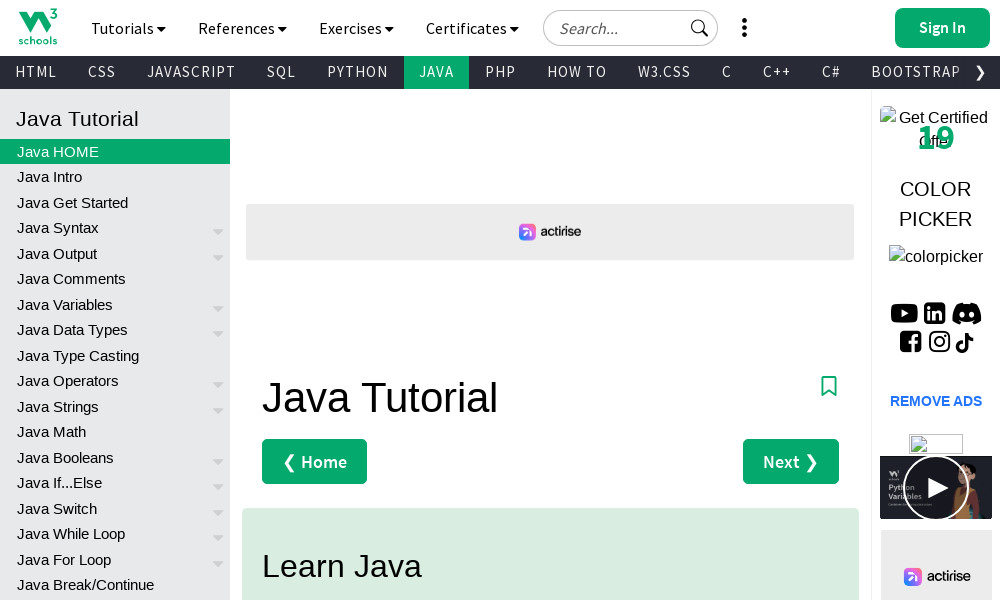